Tests navigation by clicking through all buttons in the navigation bar including wallet, community, art, and collections pages

Starting URL: https://test2-metafora-game.web.app/#/

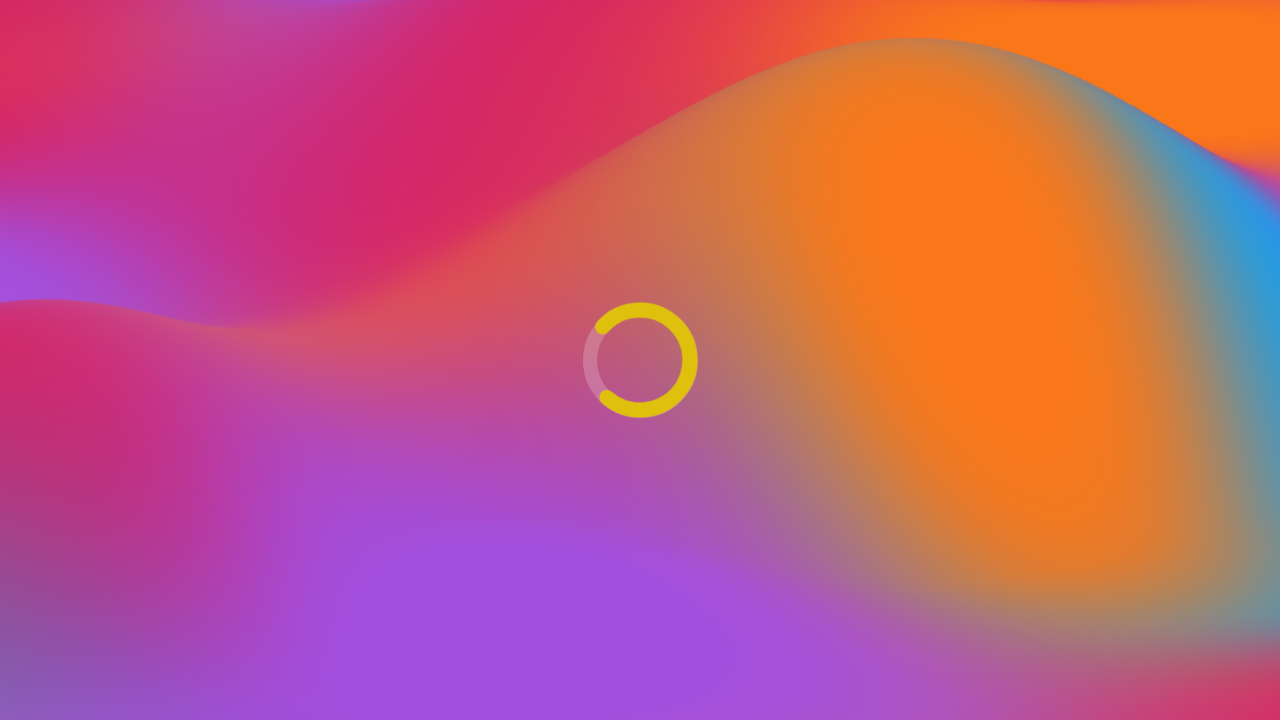

Dismissed initial popup by clicking 'Got it' at (640, 432) on internal:text="Got it"i
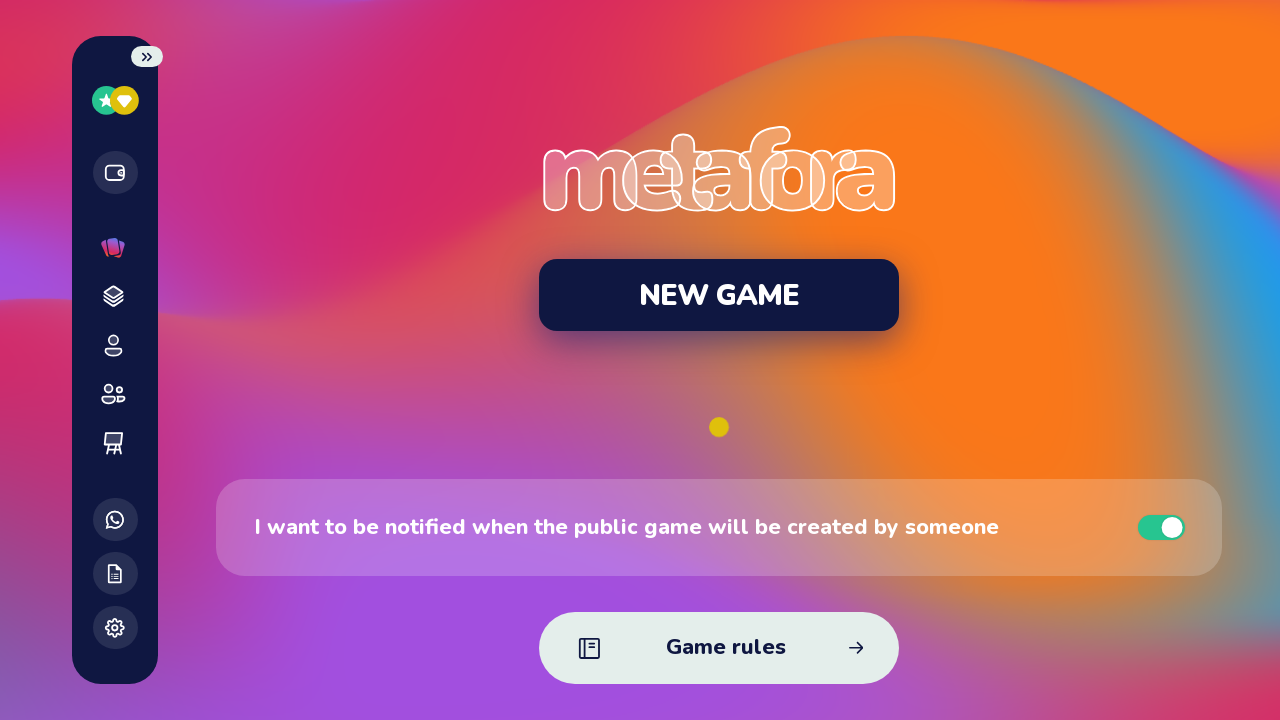

Clicked wallet button in navigation bar at (115, 173) on [data-role="walletButton"]
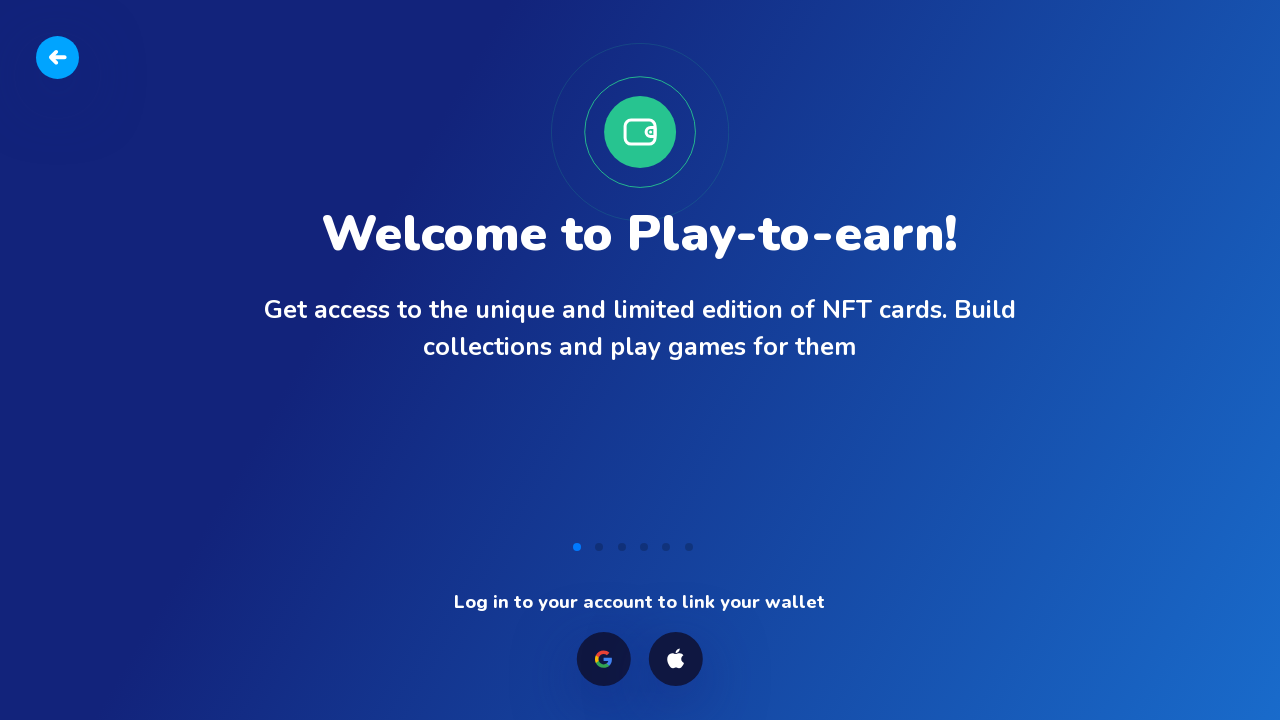

Clicked back button to return from wallet page at (58, 58) on [data-role="backButton"]
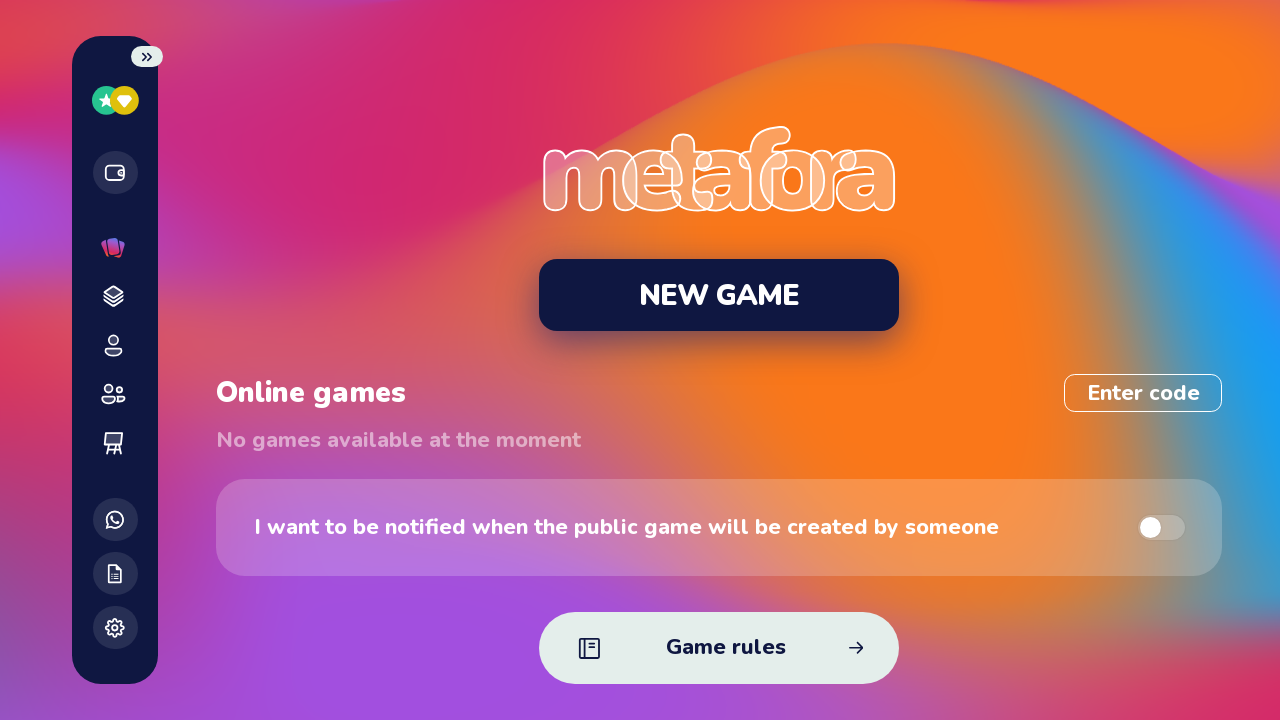

Navigated to community page at (113, 395) on .NavigationDesktop__Menu--oFF0F [href="#/community"]
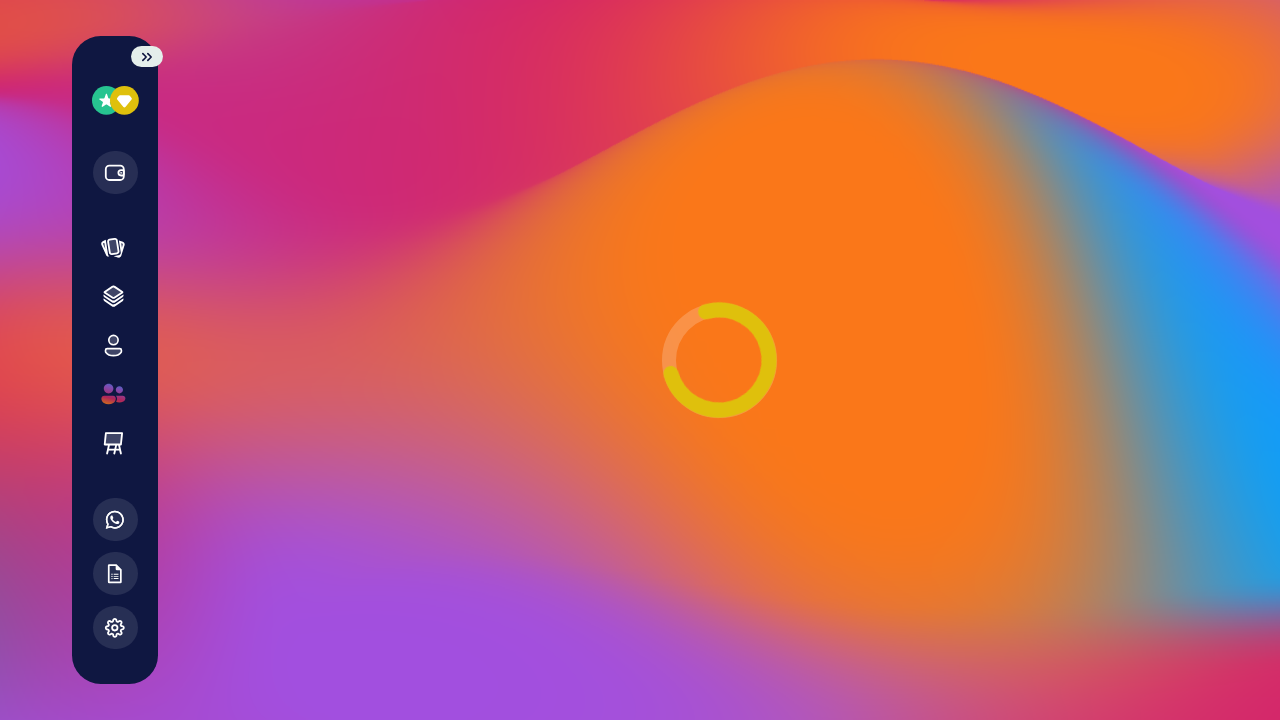

Verified community page loaded with Leaderboard tab active
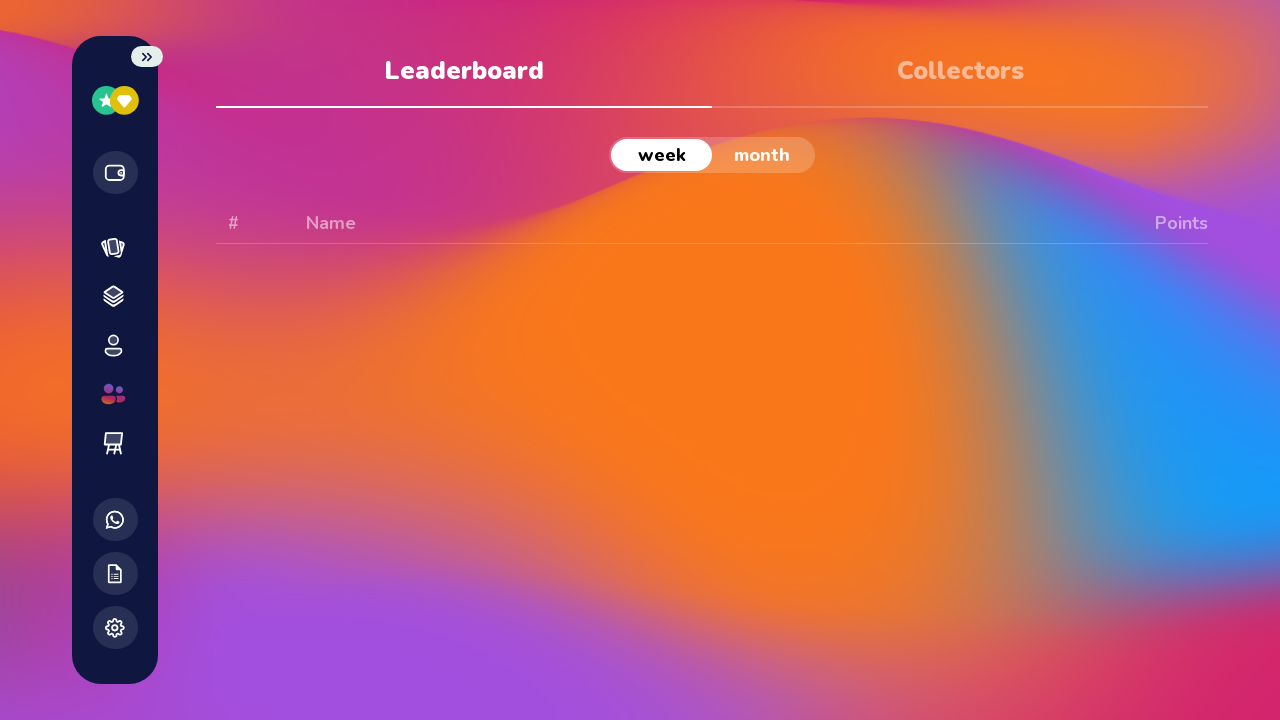

Navigated to art page from navigation bar at (113, 444) on .NavigationDesktop__Menu--oFF0F [href="#/art"]
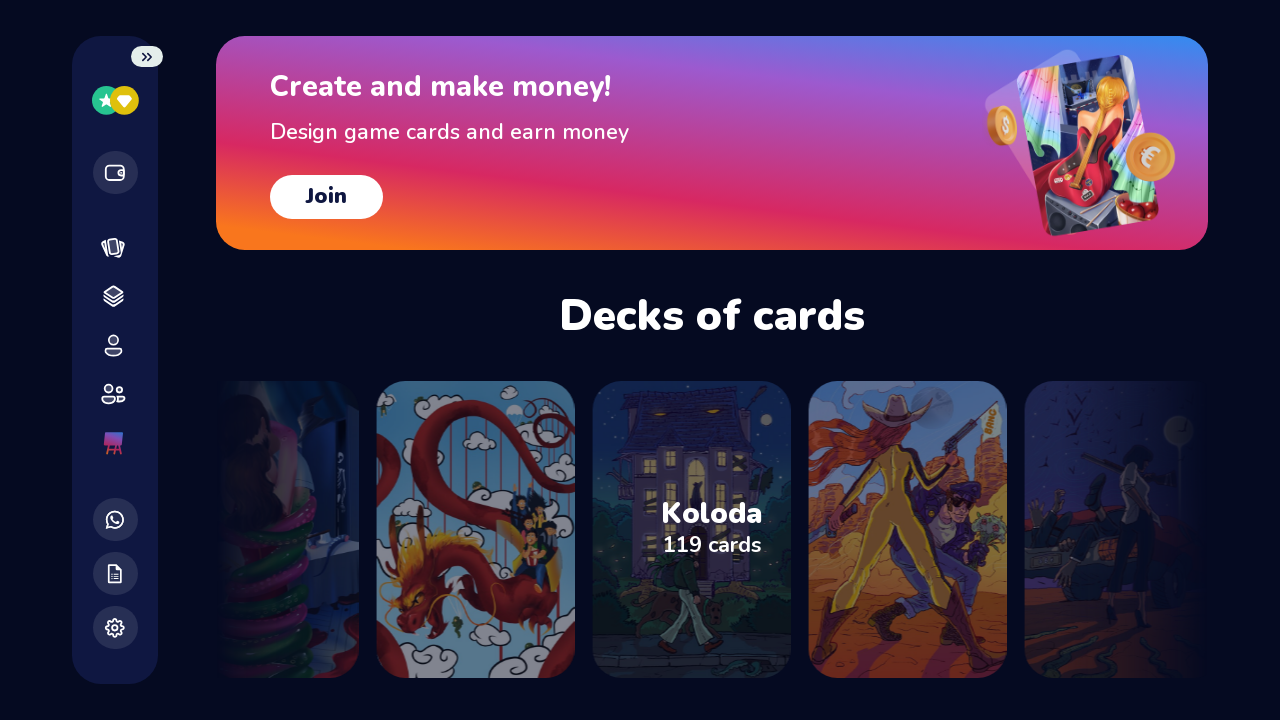

Navigated to collections page from navigation bar at (113, 297) on .NavigationDesktop__Menu--oFF0F [href="#/collections"]
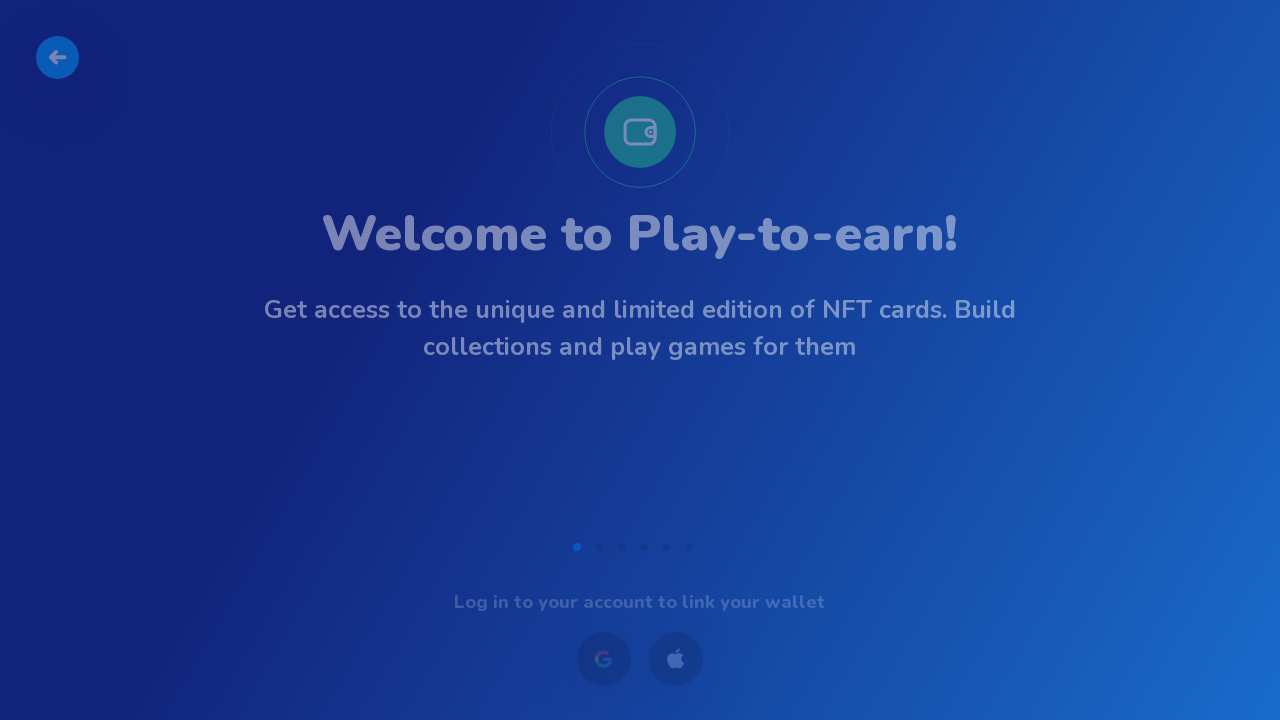

Clicked back button to return from collections page at (58, 58) on [data-role="backButton"]
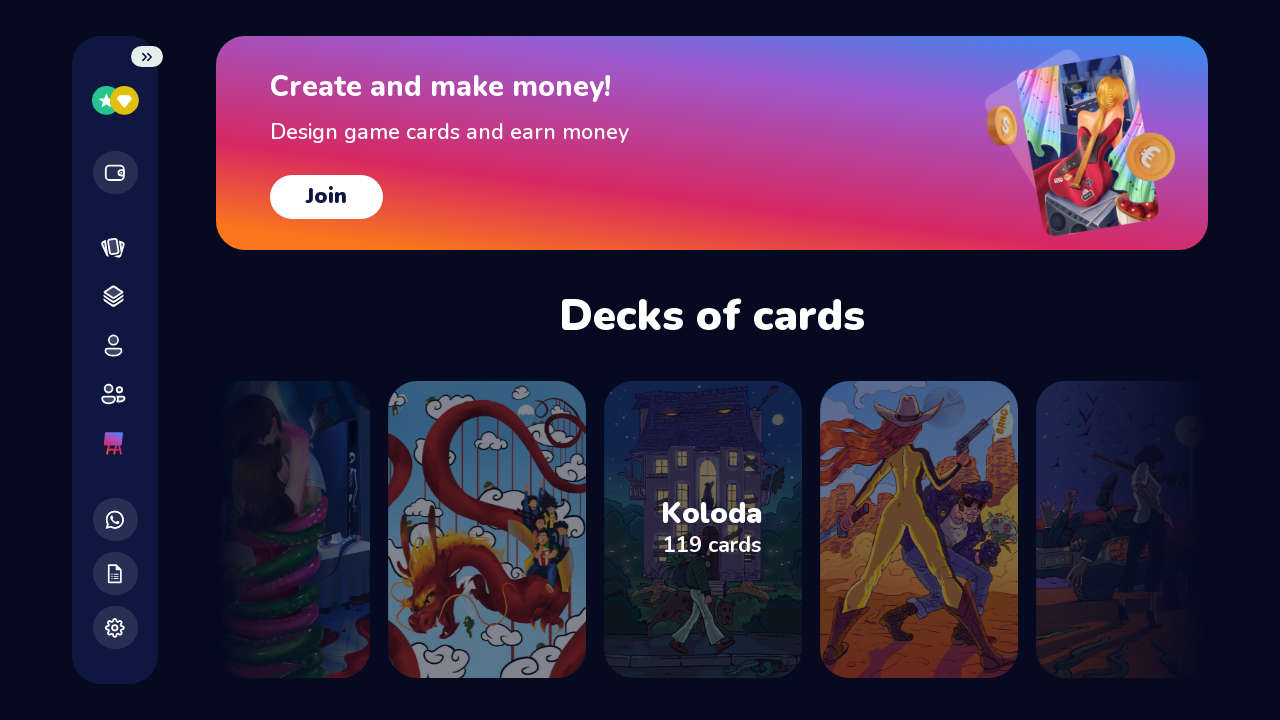

Navigated back to home page at (113, 248) on [href="#/"]
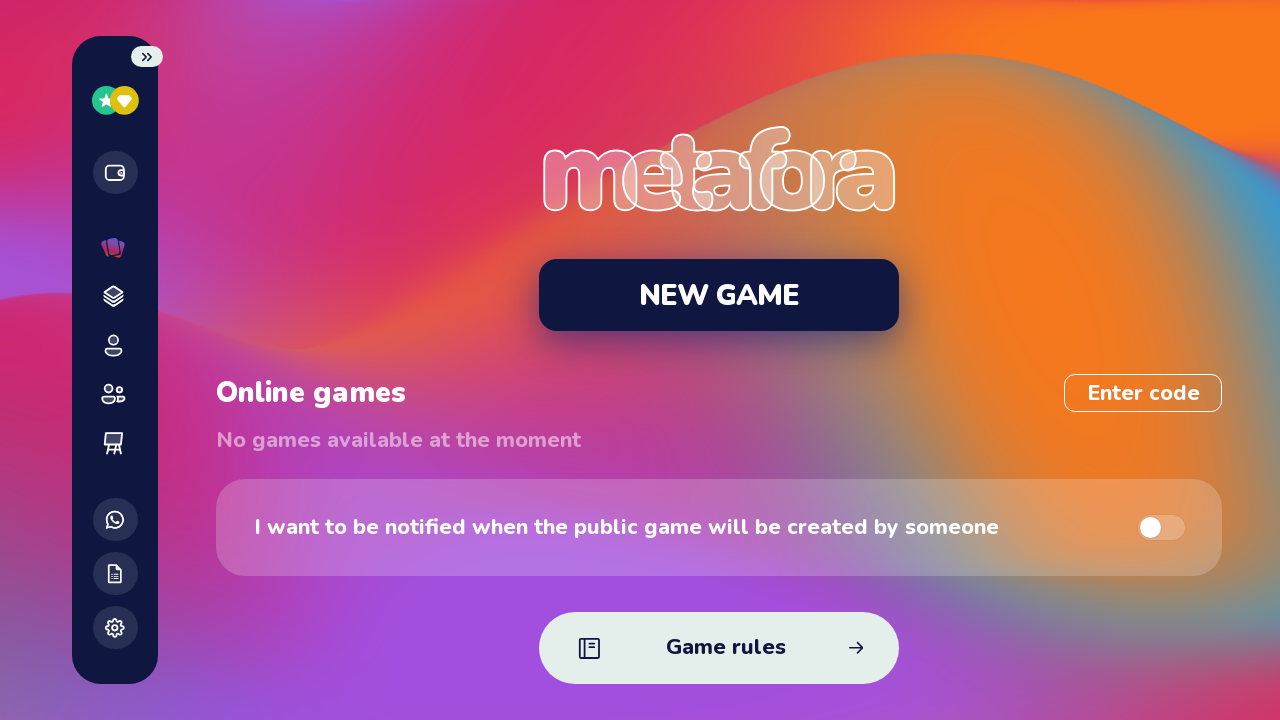

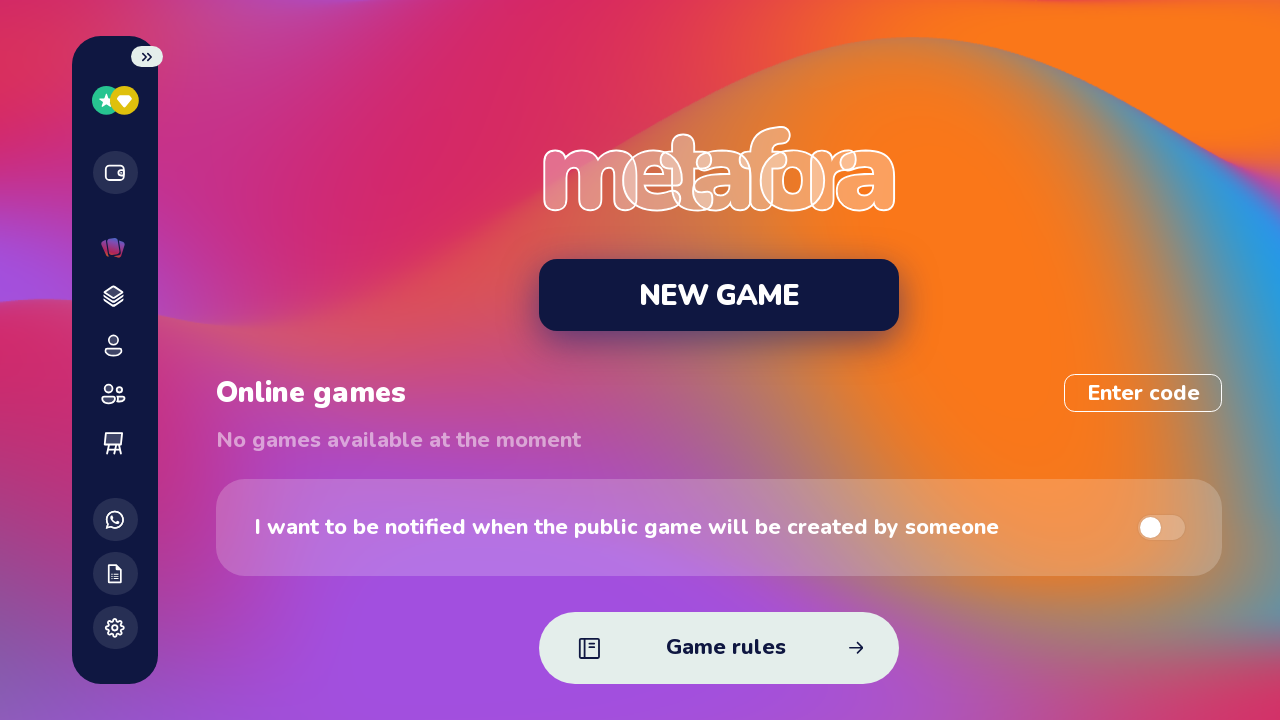